Tests progress bar functionality by clicking start, waiting for progress to reach approximately 75%, then clicking stop and verifying the final value is within acceptable range.

Starting URL: http://www.uitestingplayground.com/progressbar

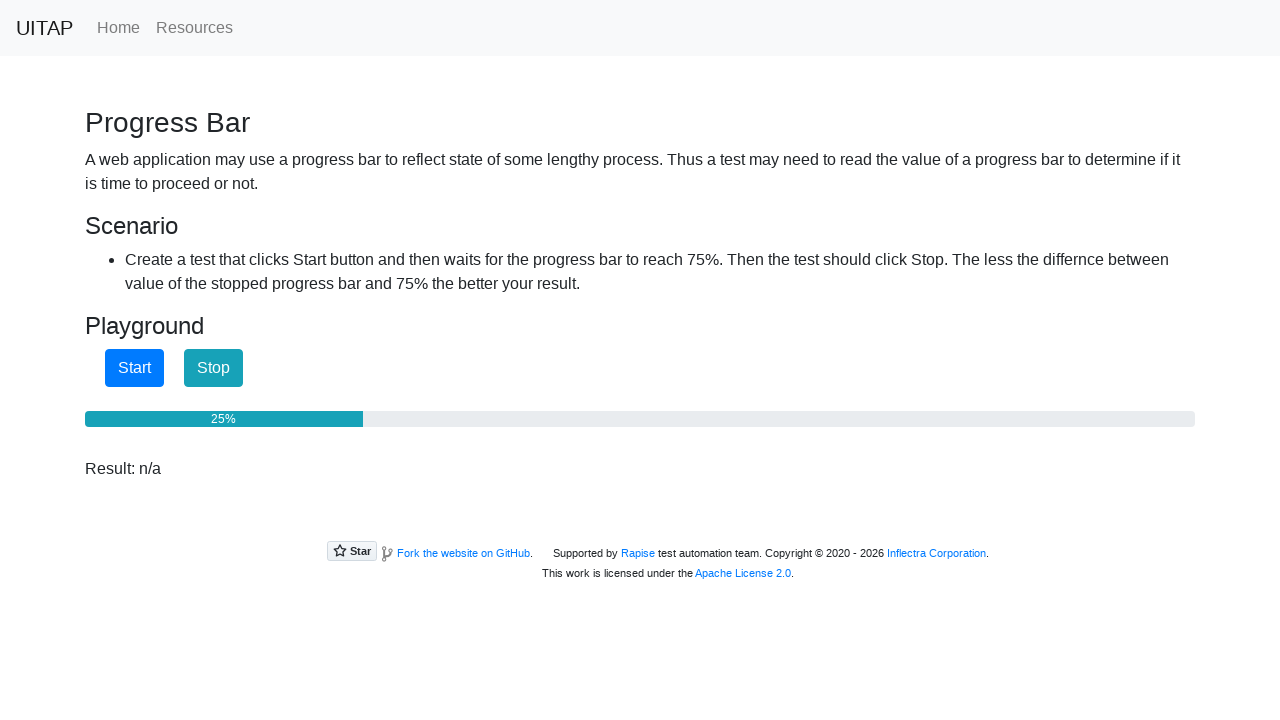

Clicked start button to begin progress bar at (134, 368) on #startButton
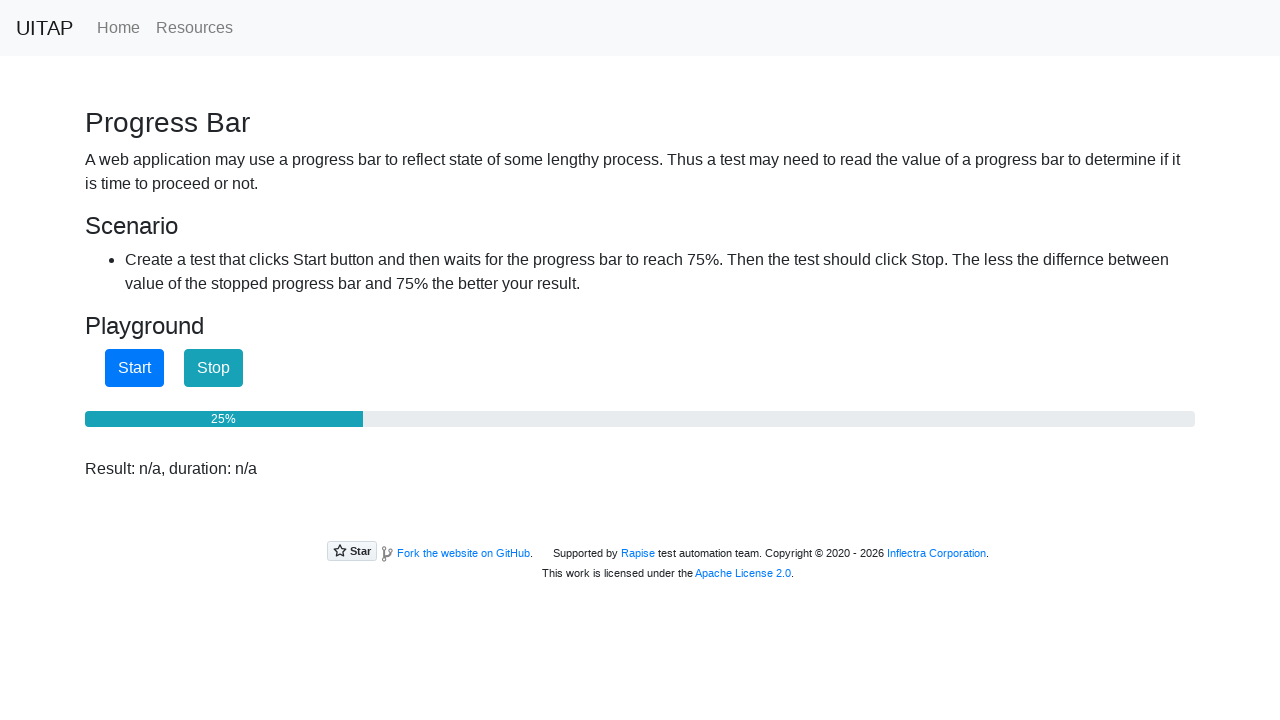

Progress bar reached 70% threshold
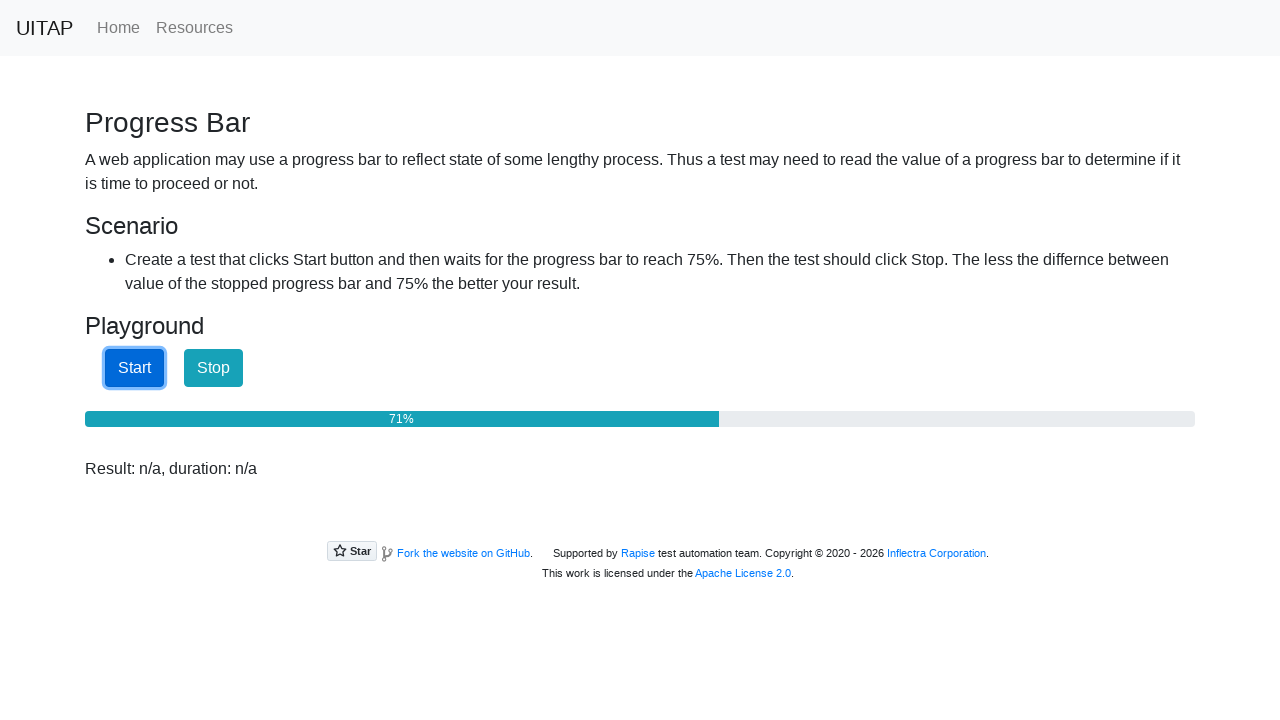

Clicked stop button to halt progress bar at (214, 368) on #stopButton
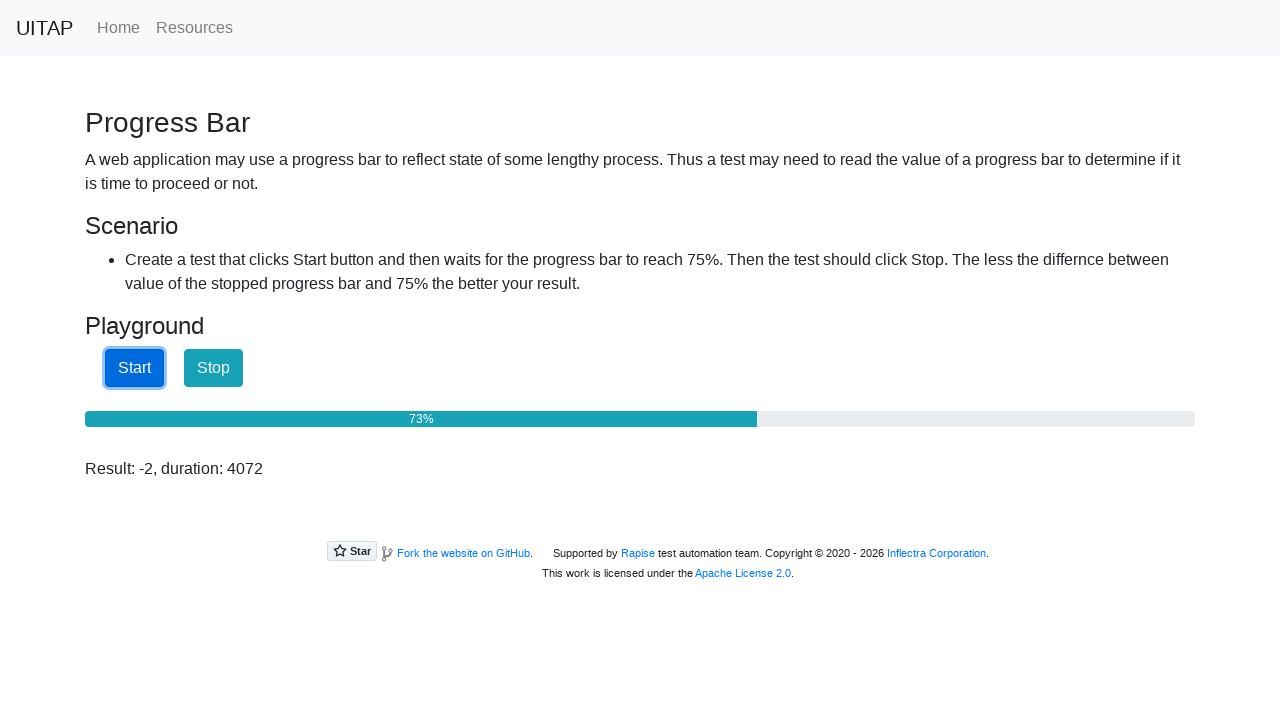

Retrieved final progress value: 73%
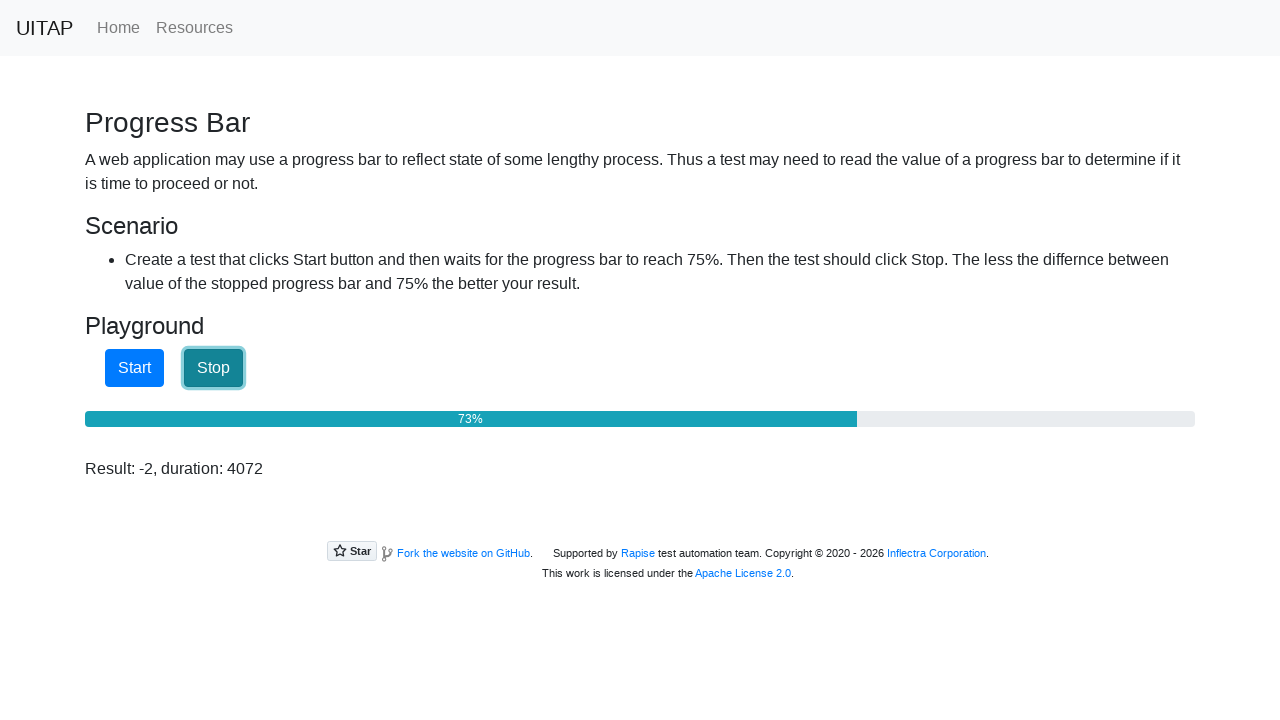

Verified final progress value 73% is within acceptable range (70-80%)
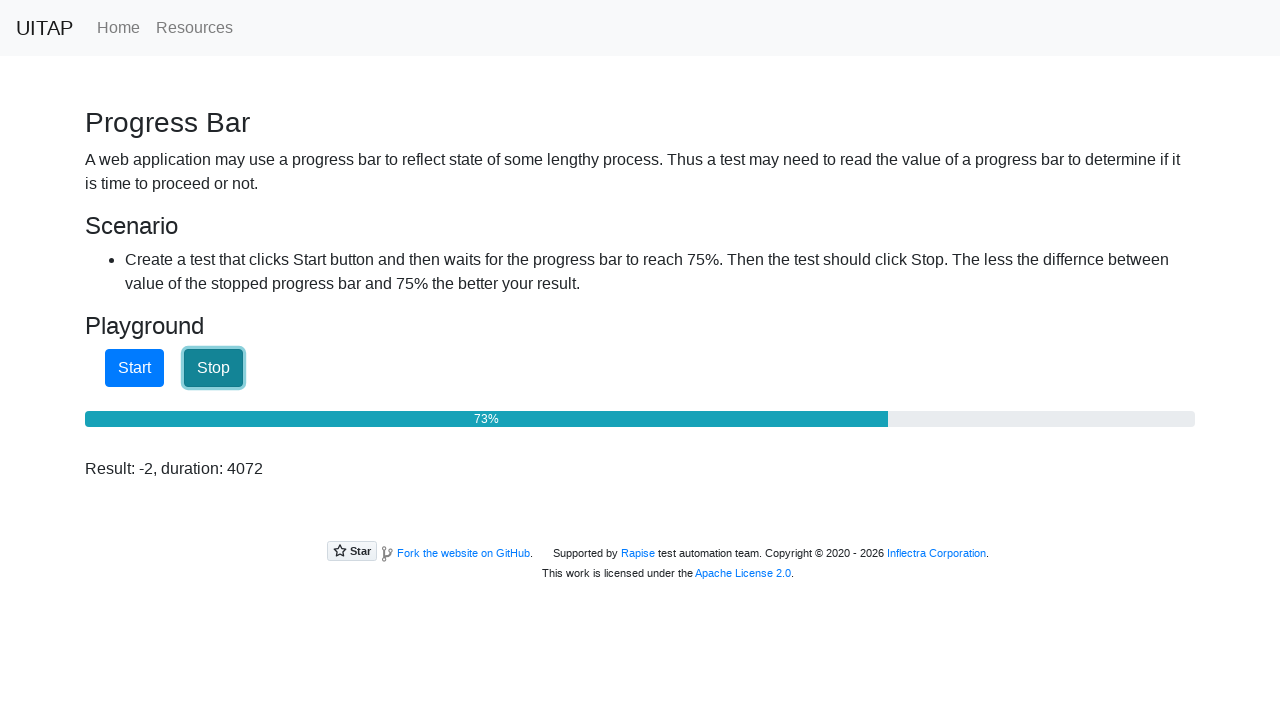

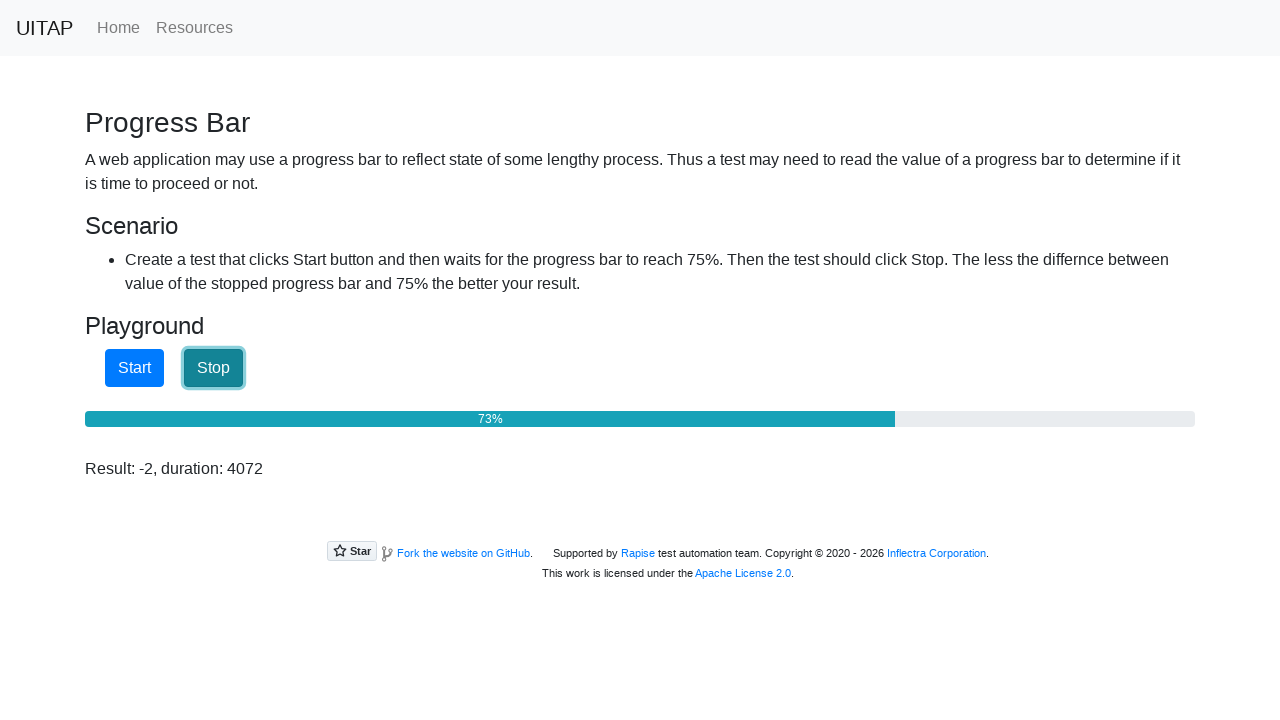